Tests filtering to display only completed items.

Starting URL: https://demo.playwright.dev/todomvc

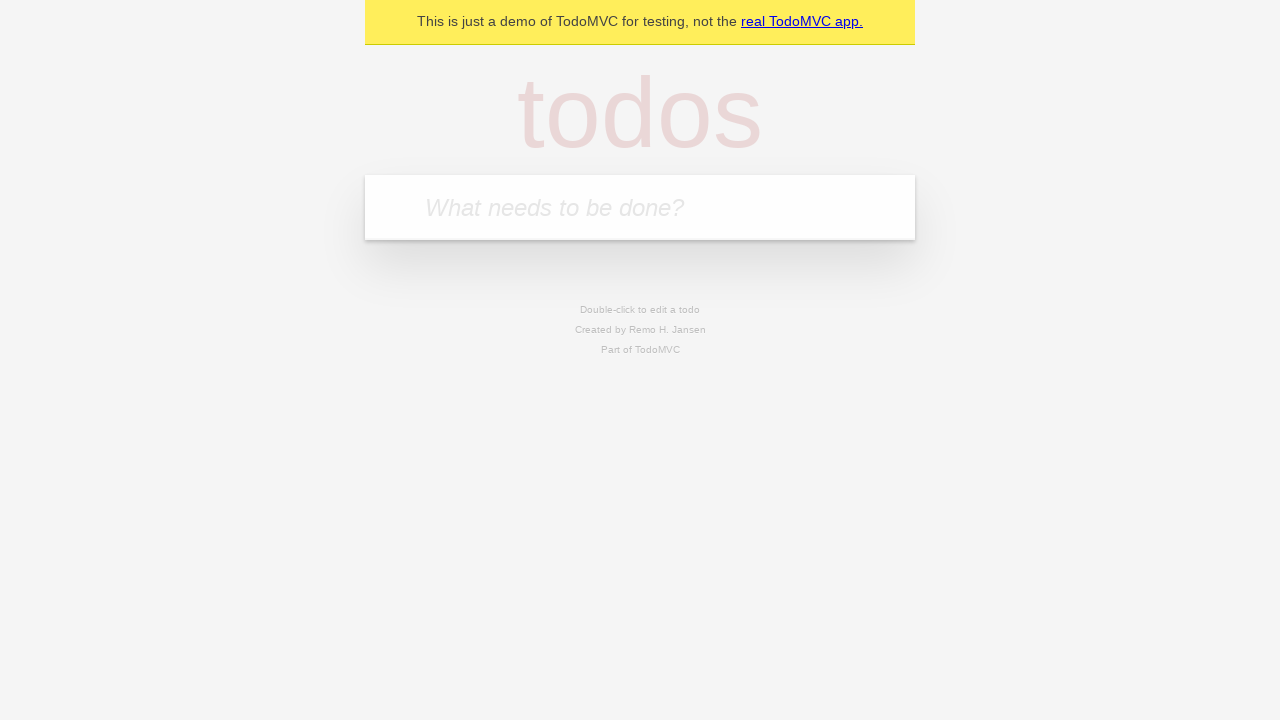

Filled todo input with 'buy some cheese' on internal:attr=[placeholder="What needs to be done?"i]
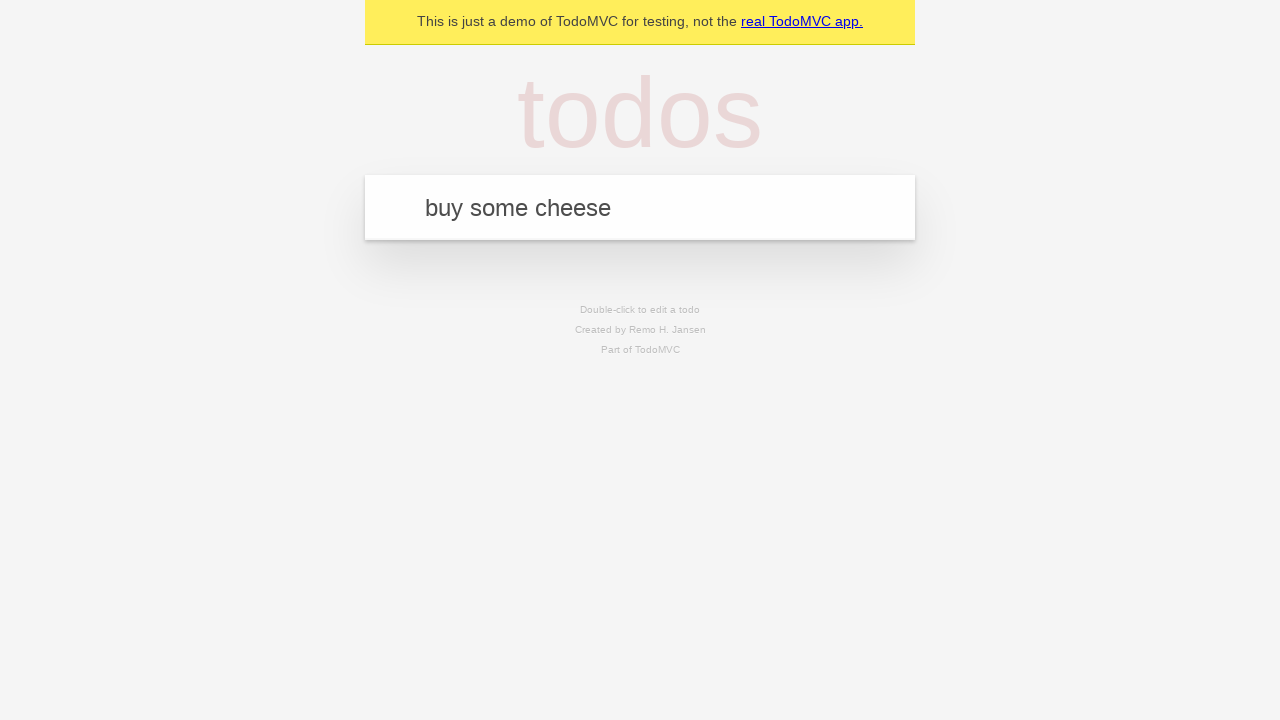

Pressed Enter to add first todo item on internal:attr=[placeholder="What needs to be done?"i]
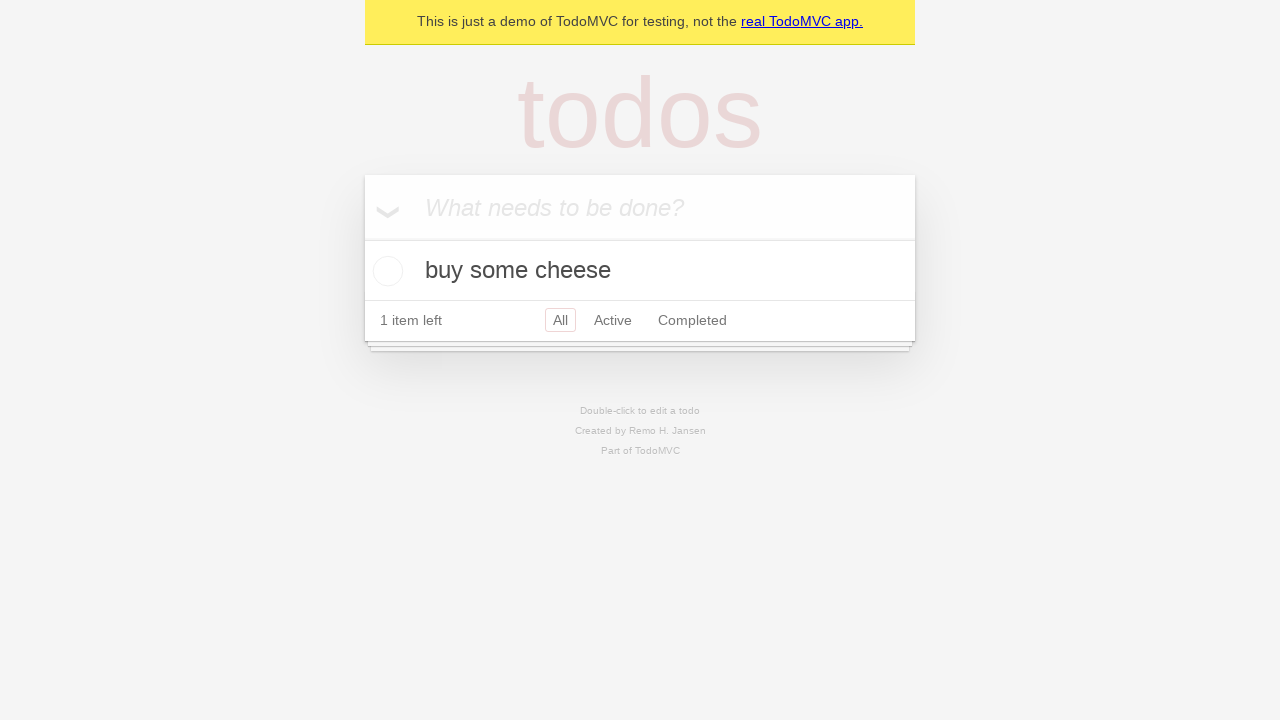

Filled todo input with 'feed the cat' on internal:attr=[placeholder="What needs to be done?"i]
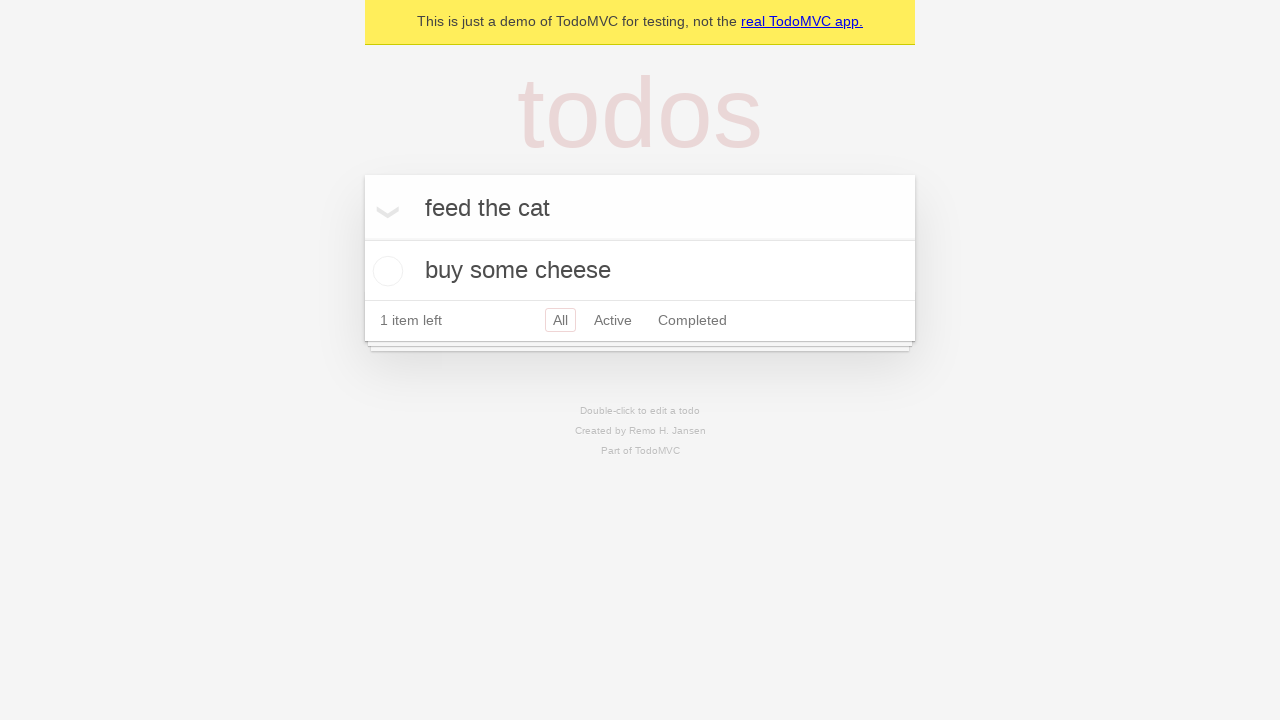

Pressed Enter to add second todo item on internal:attr=[placeholder="What needs to be done?"i]
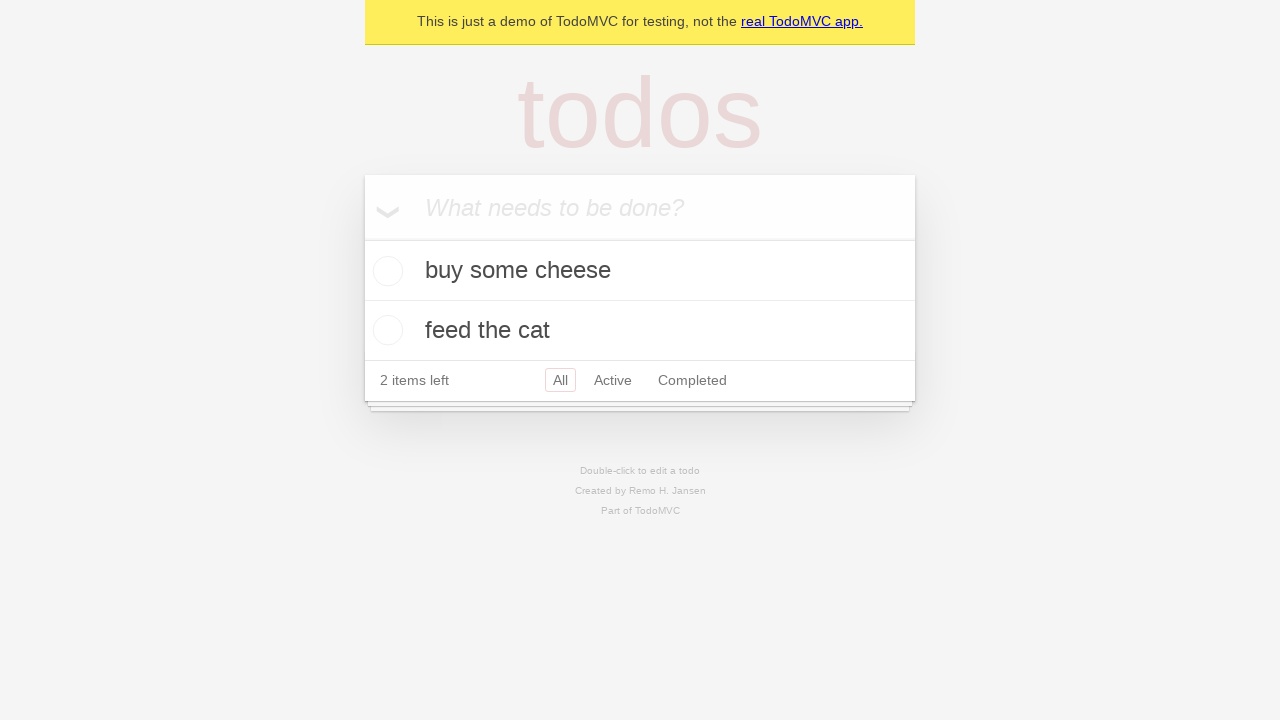

Filled todo input with 'book a doctors appointment' on internal:attr=[placeholder="What needs to be done?"i]
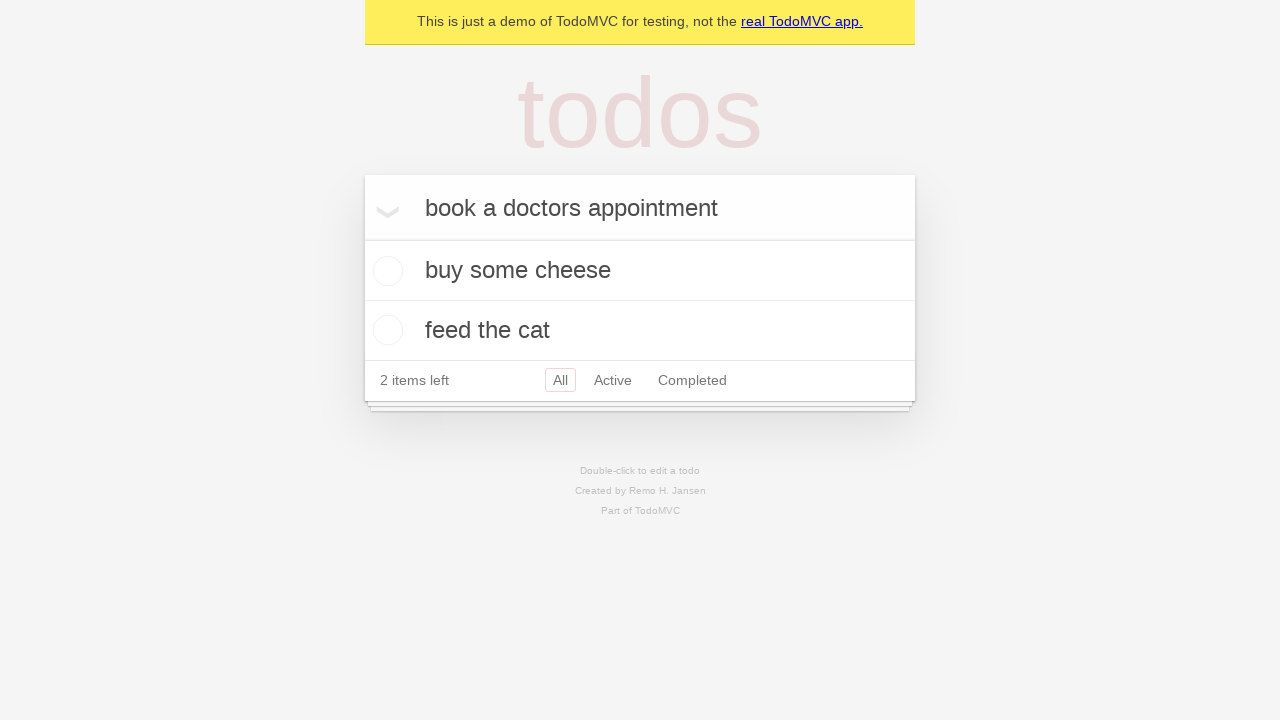

Pressed Enter to add third todo item on internal:attr=[placeholder="What needs to be done?"i]
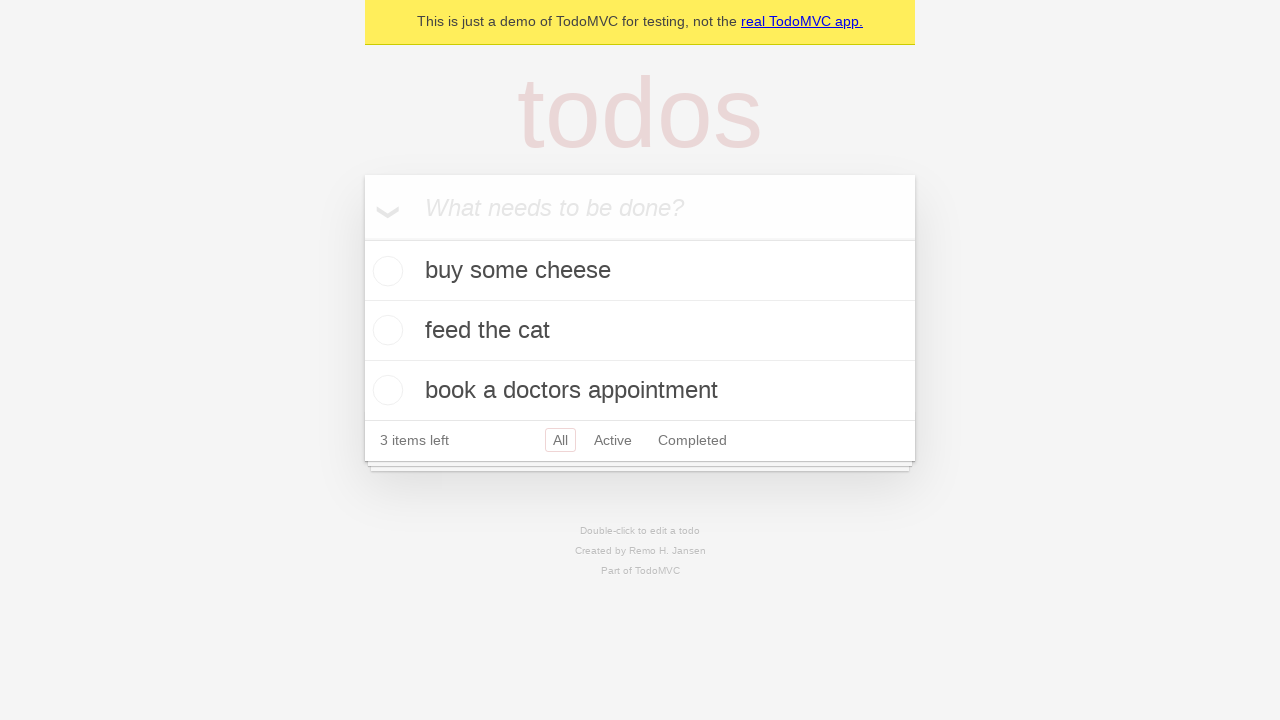

Checked the second todo item 'feed the cat' at (385, 330) on internal:testid=[data-testid="todo-item"s] >> nth=1 >> internal:role=checkbox
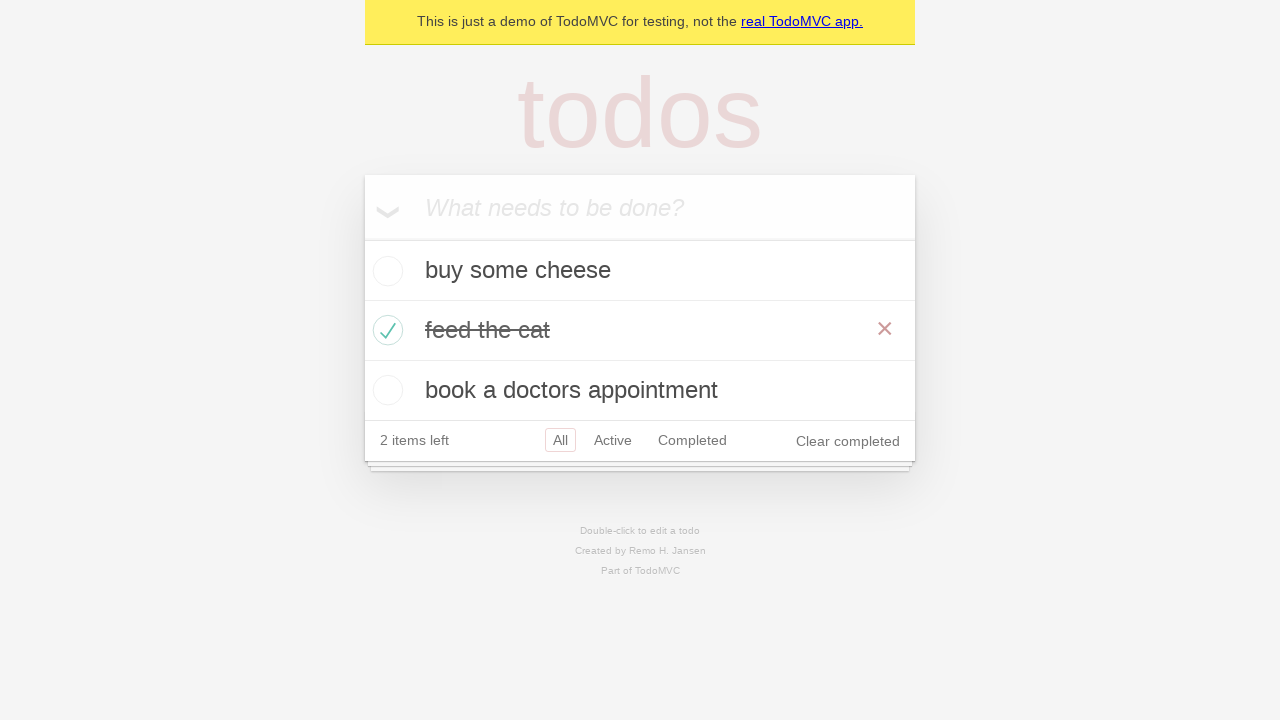

Clicked 'Completed' filter to display only completed items at (692, 440) on internal:role=link[name="Completed"i]
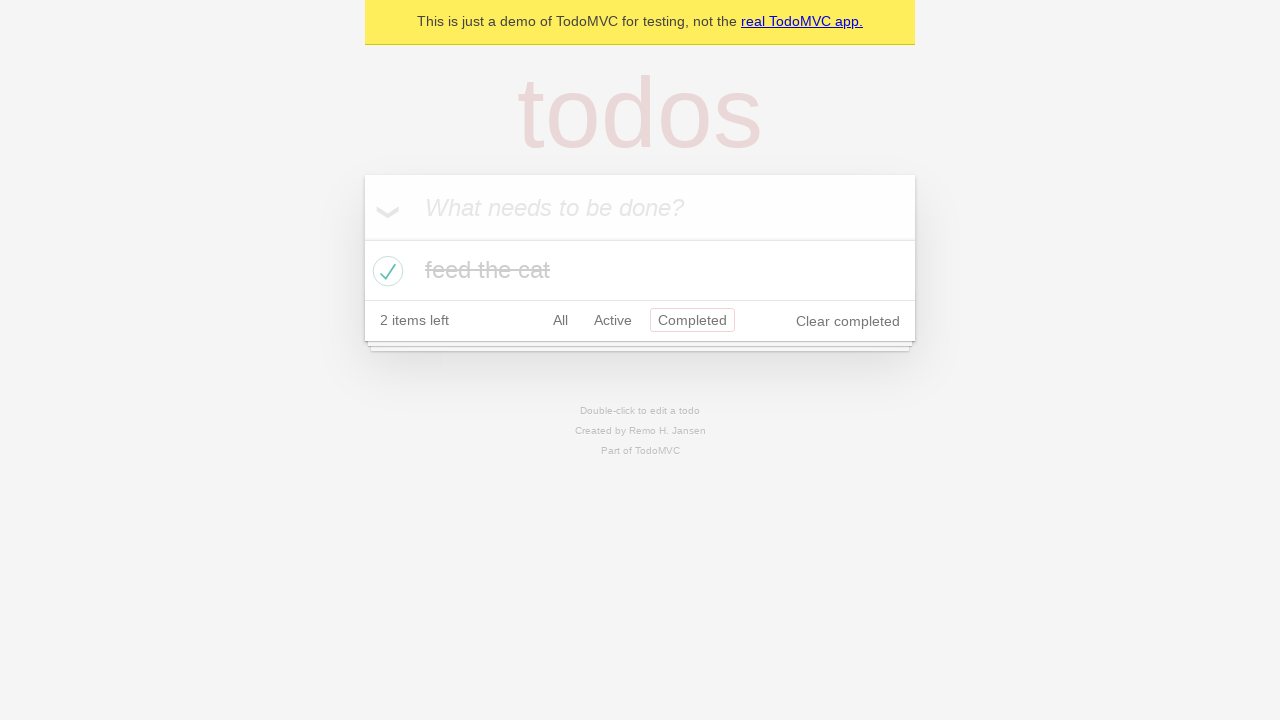

Verified that todo items are displayed after filtering
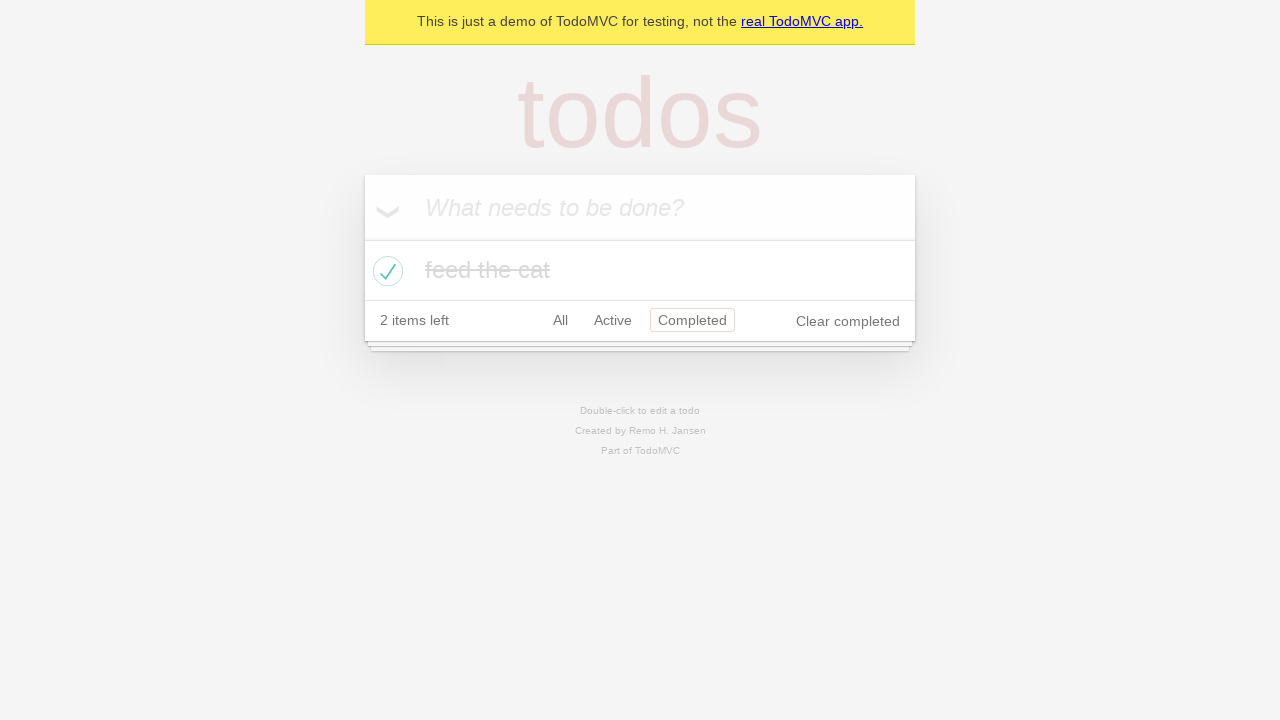

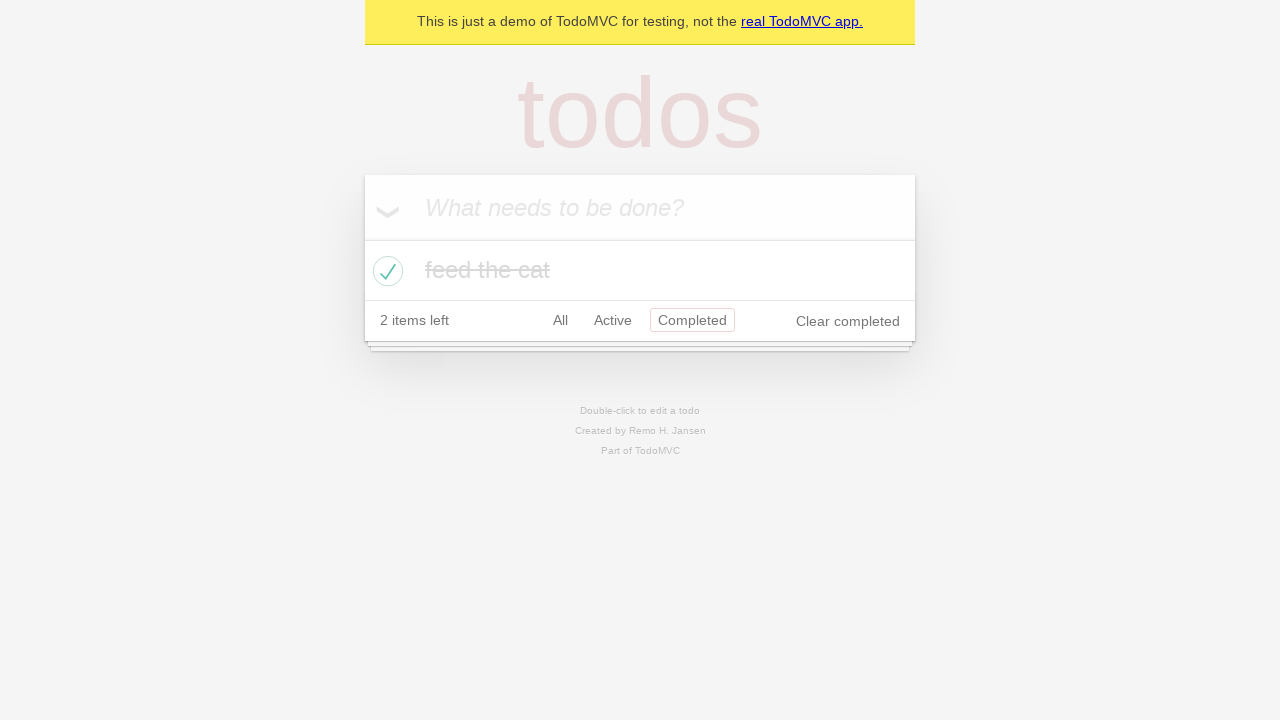